Tests multiple click functionality on a passenger selection dropdown by clicking increment buttons for adults (4 times), children (3 times), and infants (2 times), then closes the dropdown.

Starting URL: https://rahulshettyacademy.com/dropdownsPractise/

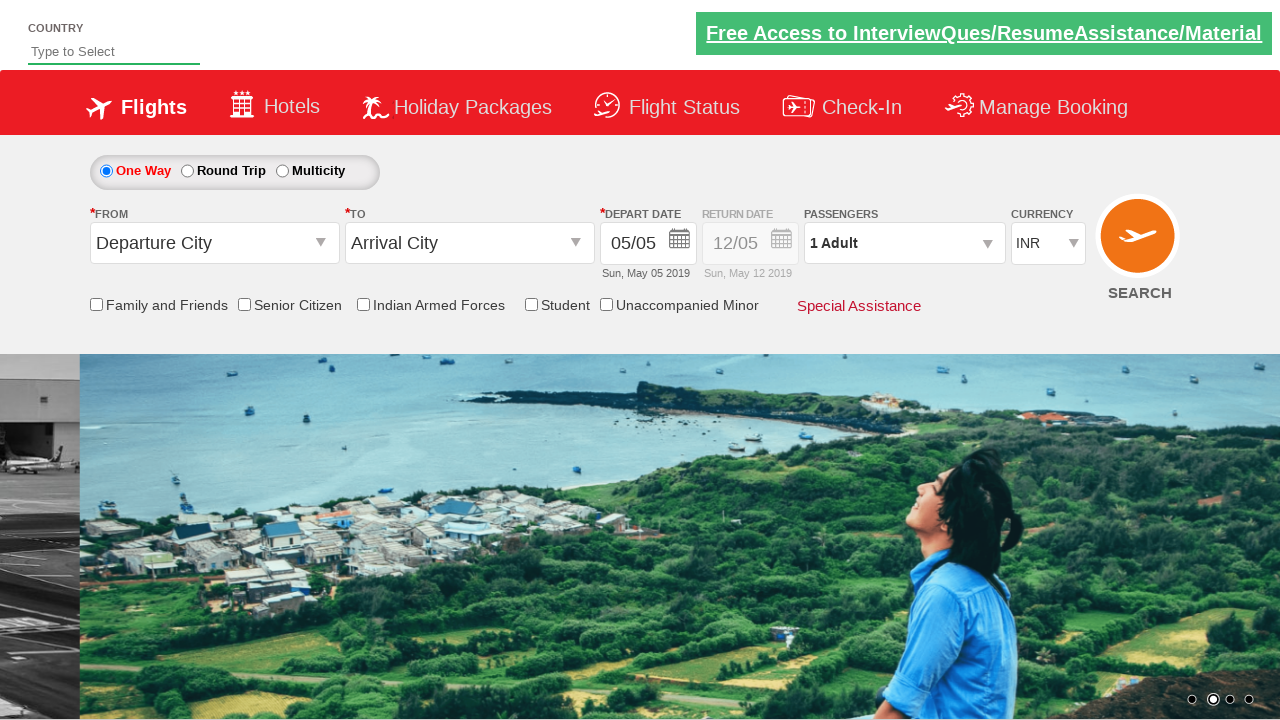

Clicked passenger info dropdown to open it at (904, 243) on #divpaxinfo
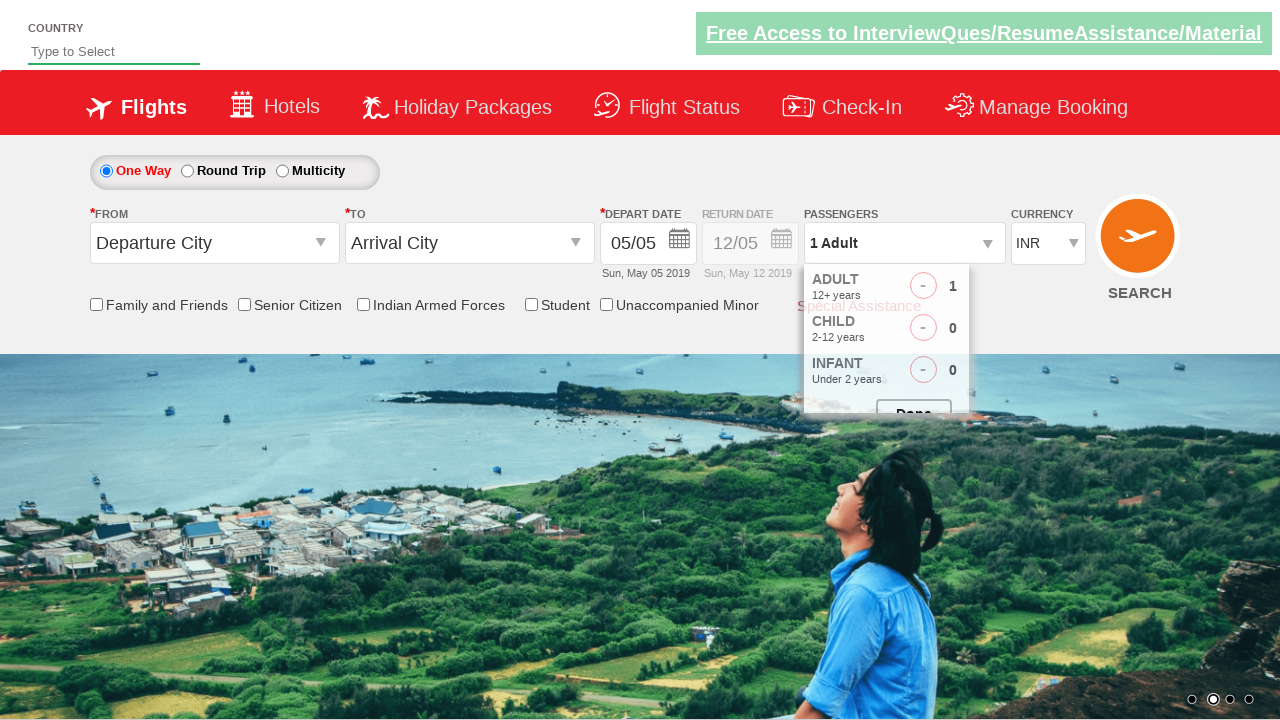

Adult increment button is now visible in dropdown
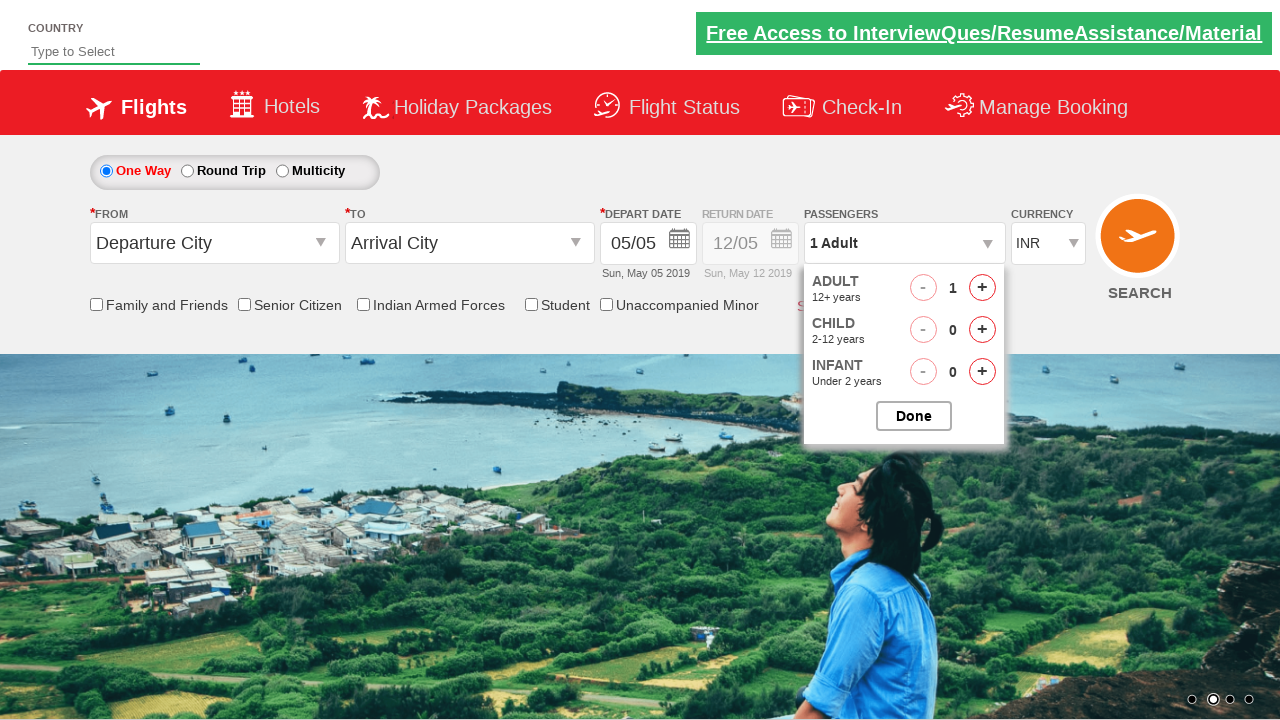

Clicked adult increment button (click 1 of 4) at (982, 288) on #hrefIncAdt
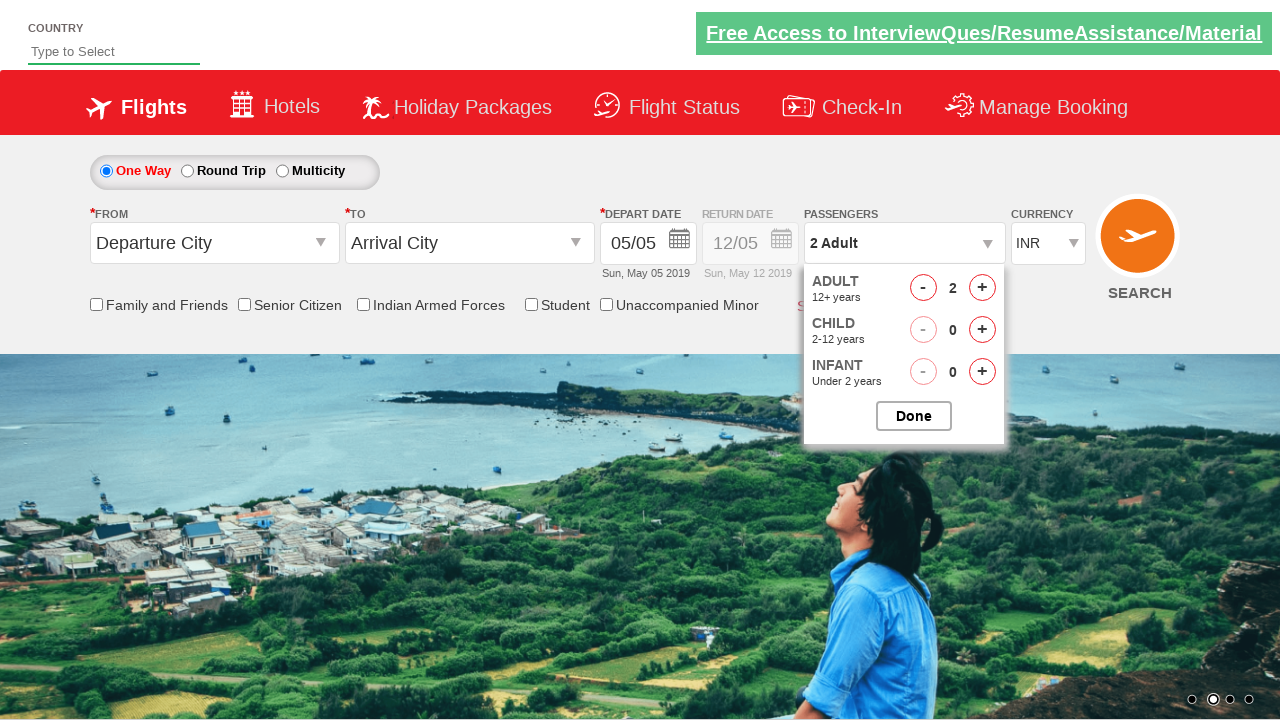

Clicked adult increment button (click 2 of 4) at (982, 288) on #hrefIncAdt
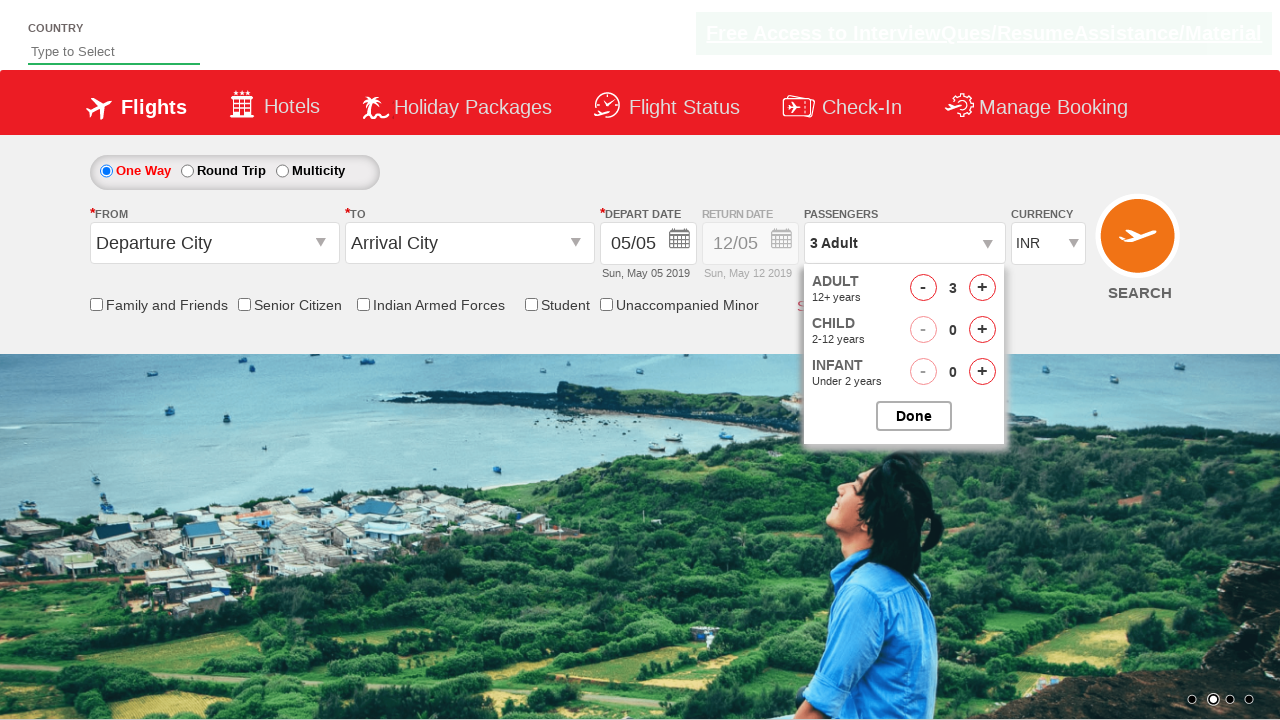

Clicked adult increment button (click 3 of 4) at (982, 288) on #hrefIncAdt
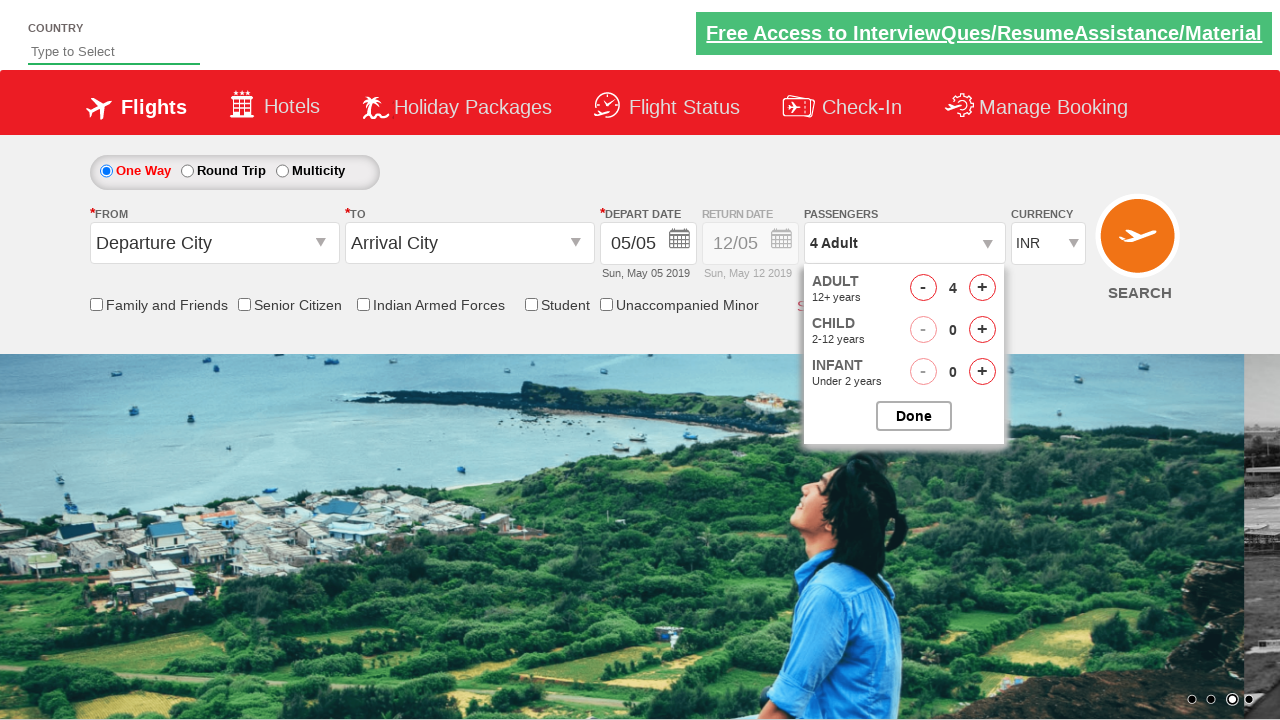

Clicked adult increment button (click 4 of 4) at (982, 288) on #hrefIncAdt
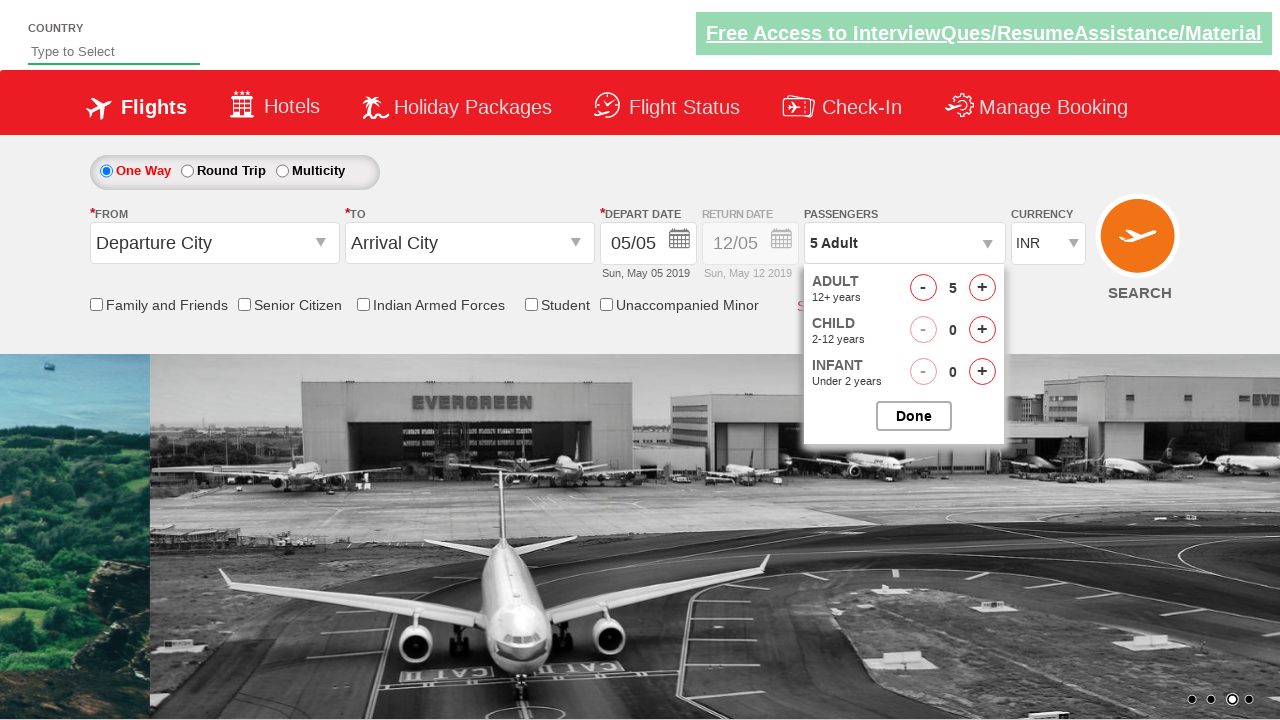

Clicked child increment button (click 1 of 3) at (982, 330) on #hrefIncChd
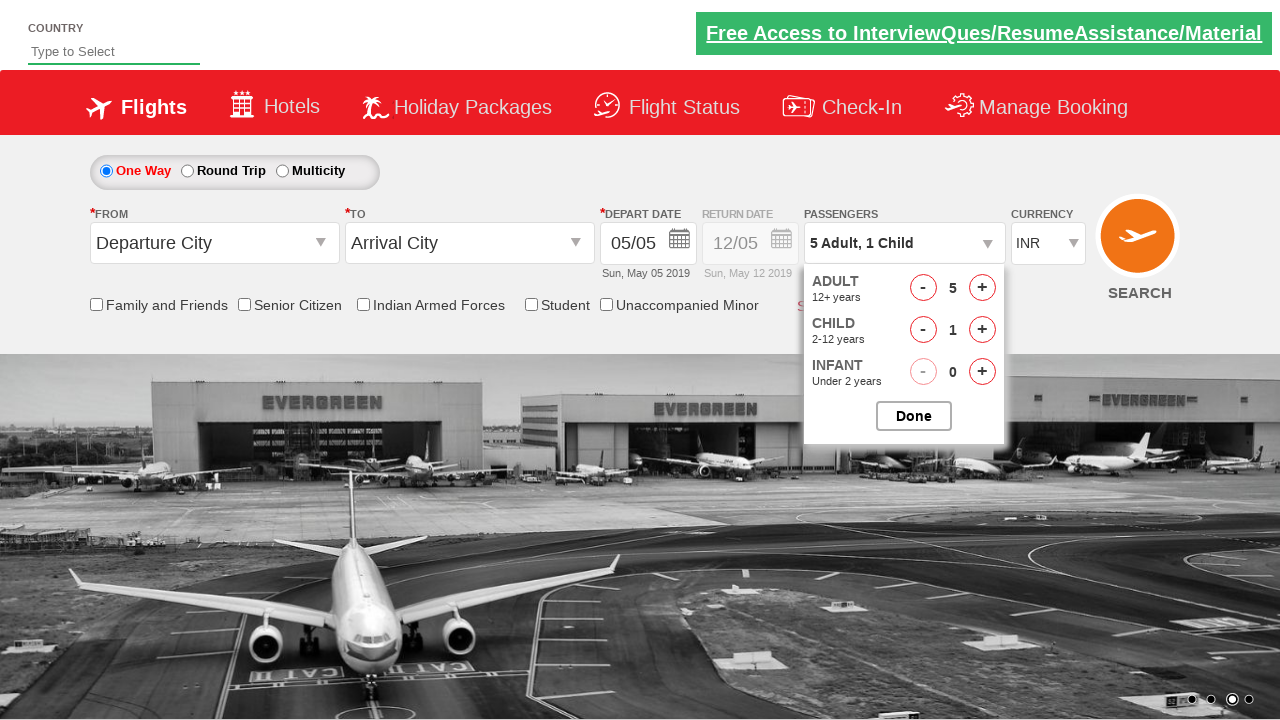

Clicked child increment button (click 2 of 3) at (982, 330) on #hrefIncChd
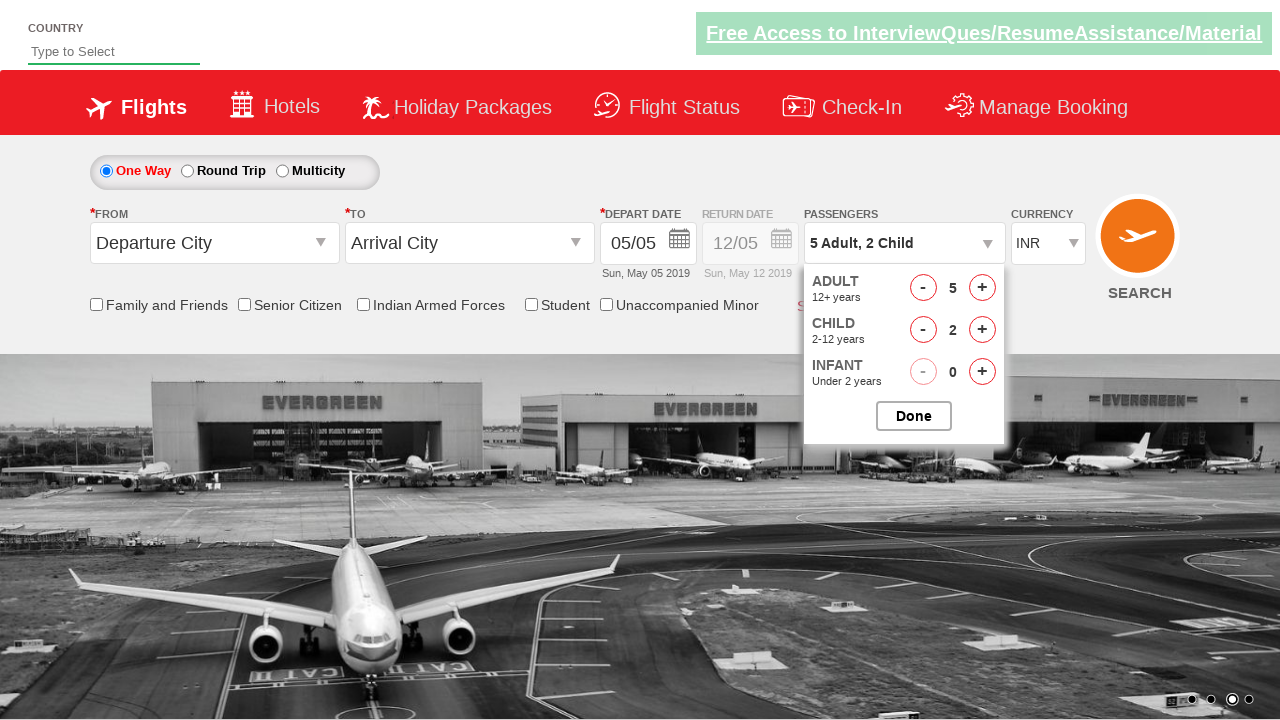

Clicked child increment button (click 3 of 3) at (982, 330) on #hrefIncChd
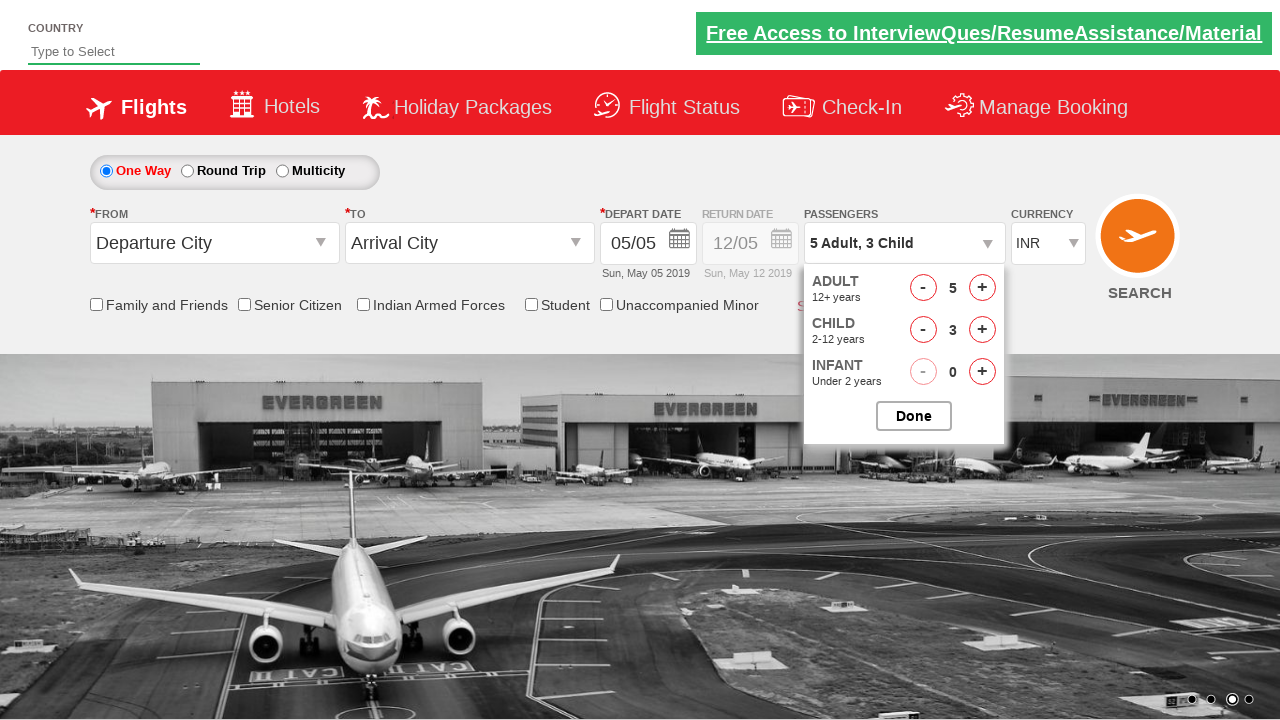

Clicked infant increment button (click 1 of 2) at (982, 372) on #hrefIncInf
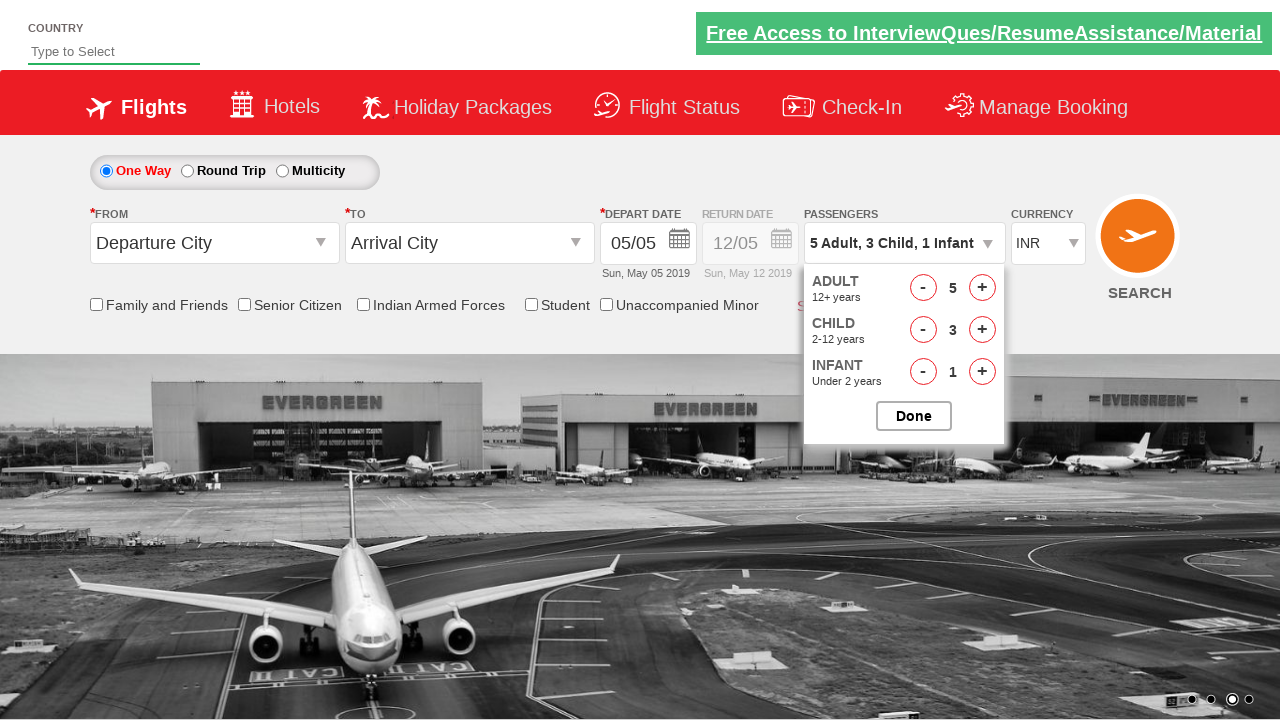

Clicked infant increment button (click 2 of 2) at (982, 372) on #hrefIncInf
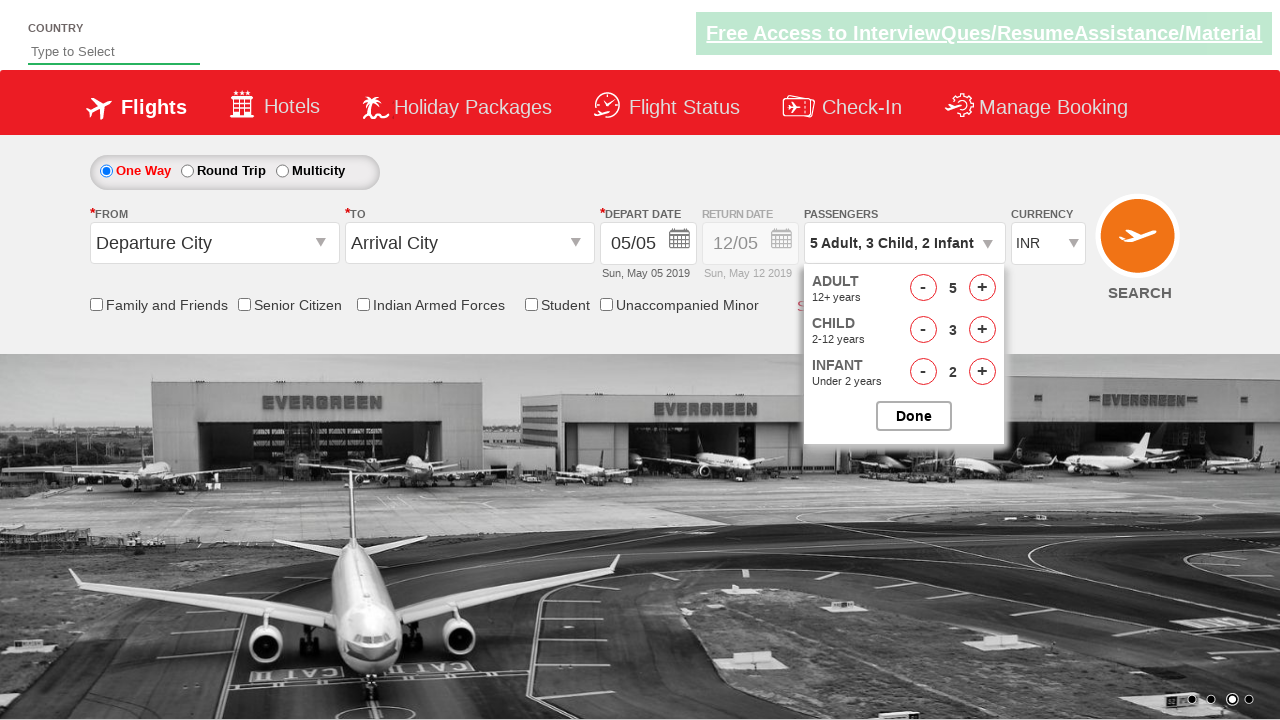

Clicked button to close passenger options dropdown at (914, 416) on #btnclosepaxoption
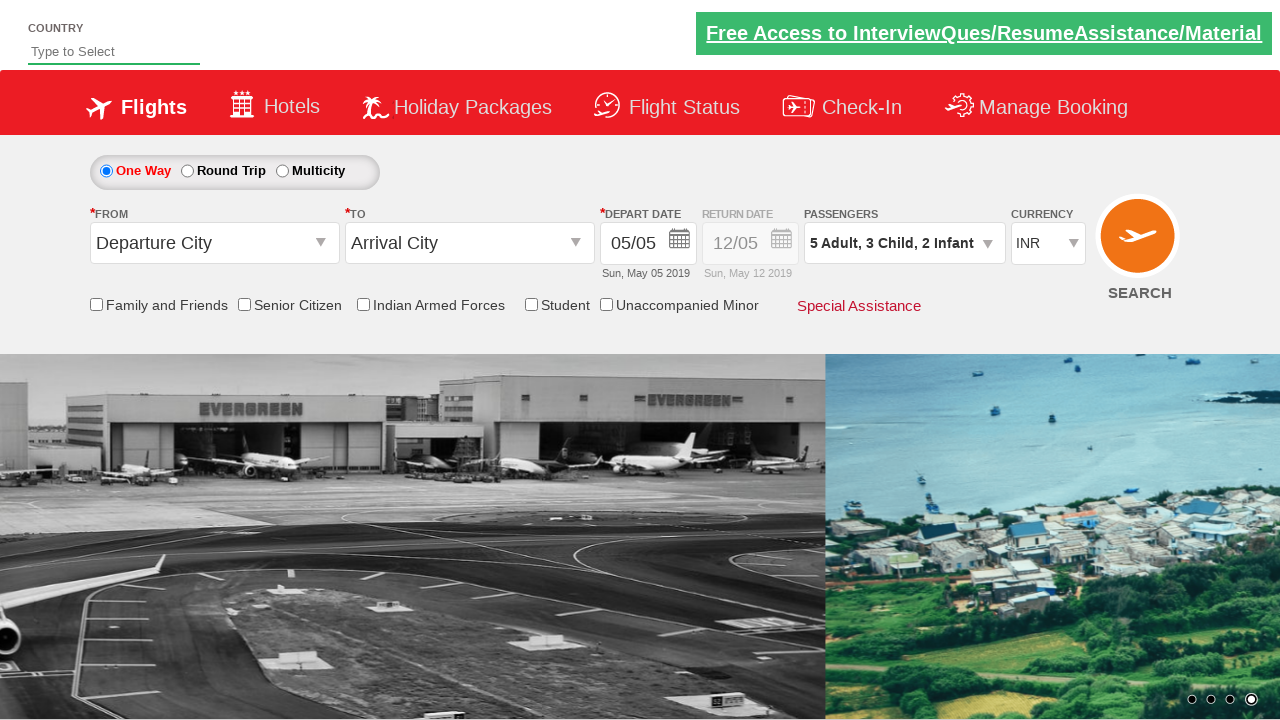

Passenger info section is visible and updated with new selection
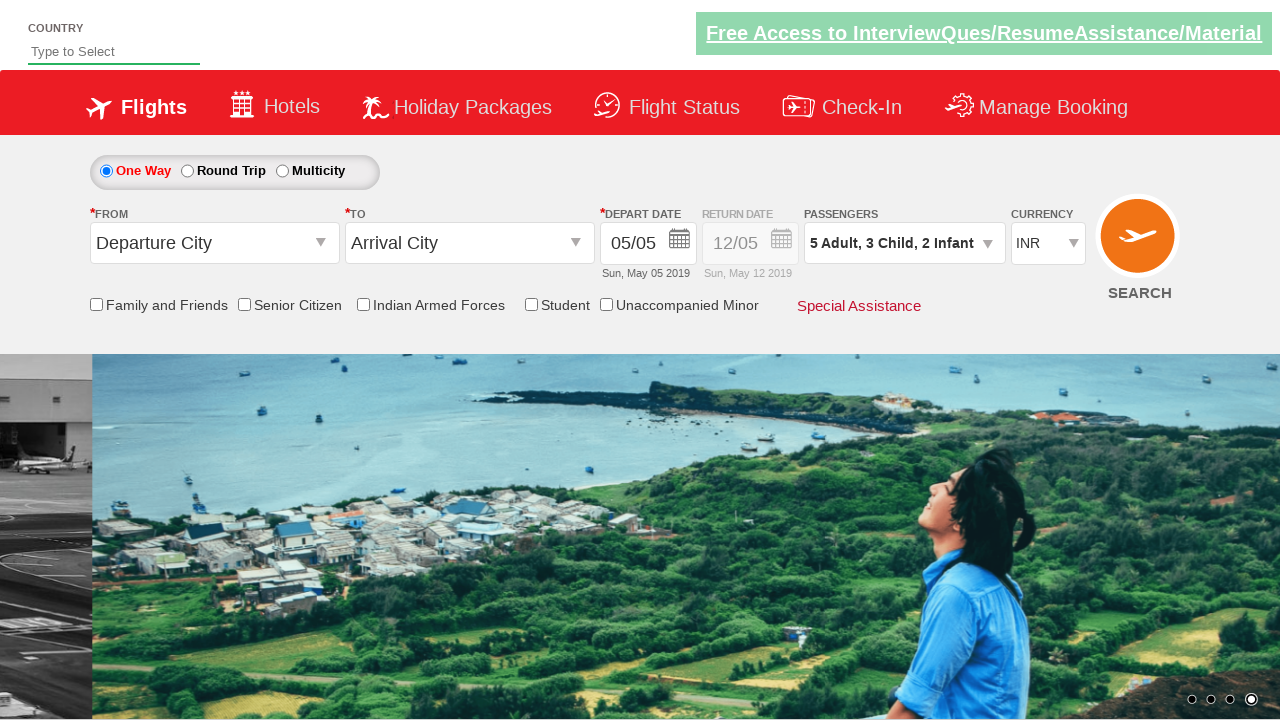

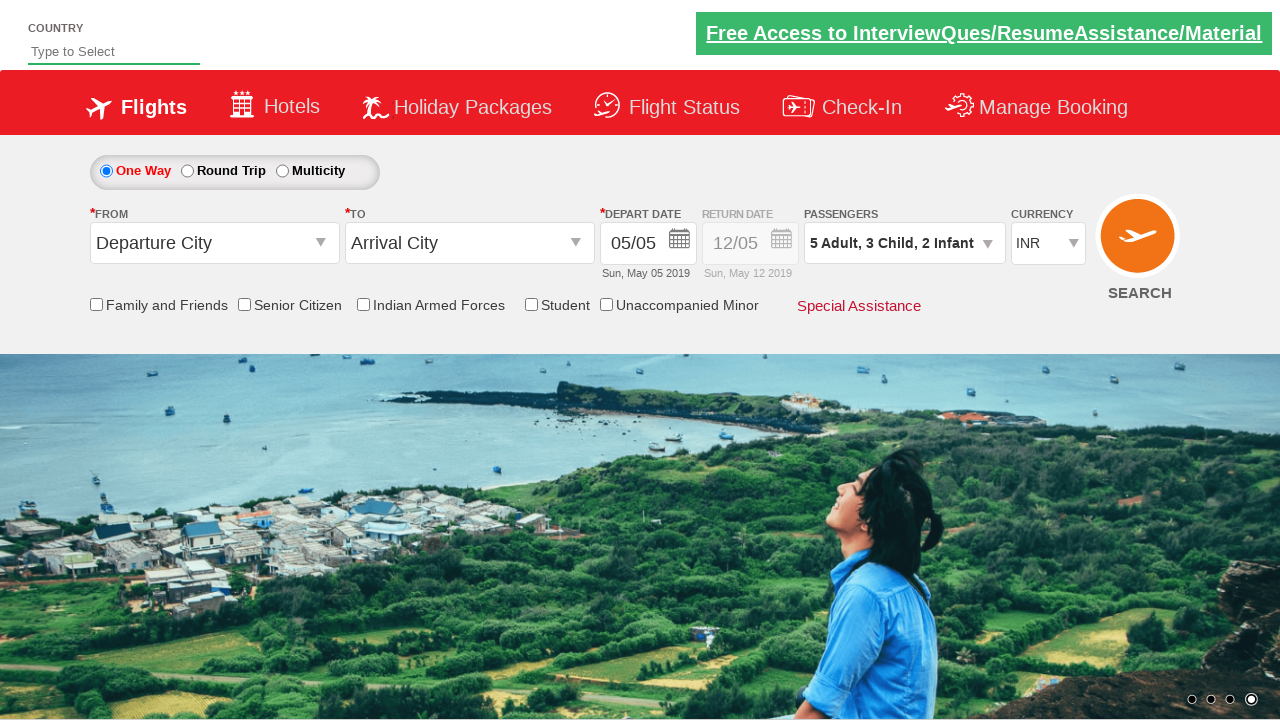